Scrolls to the footer and verifies the footer image is displayed on the American Eagle homepage

Starting URL: https://www.ae.com/us/en

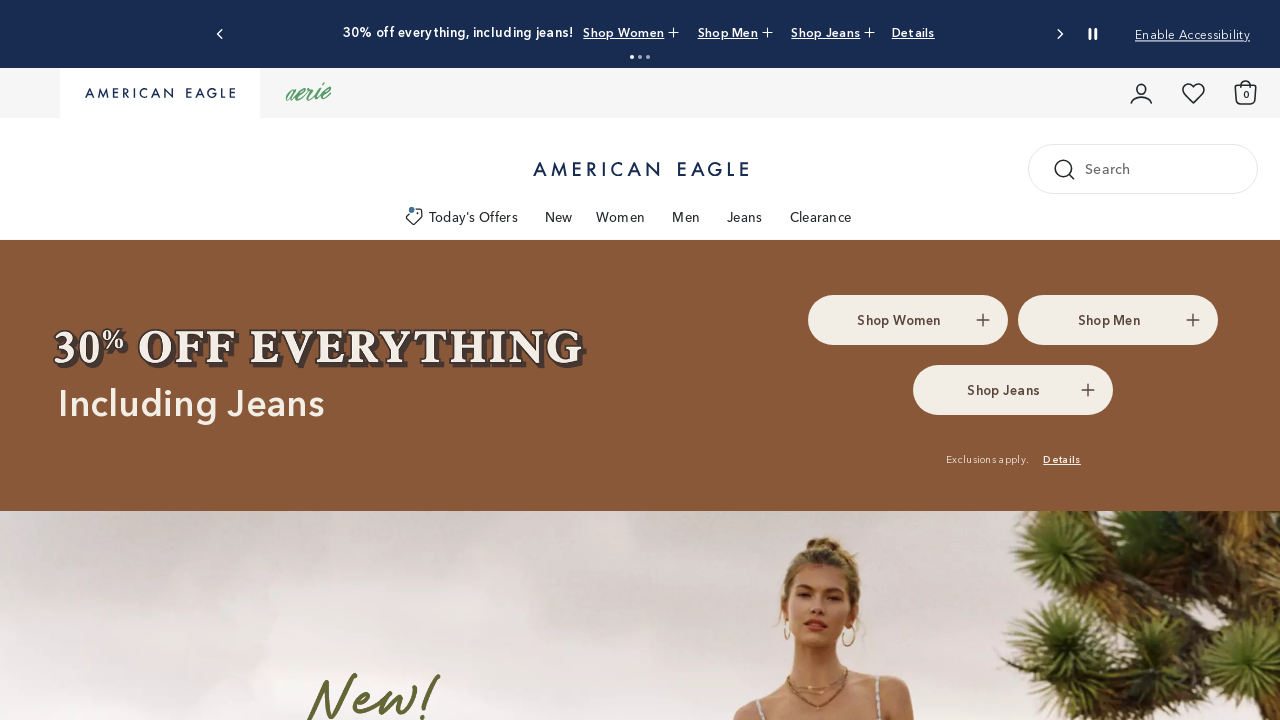

Scrolled to the bottom of the page to view footer
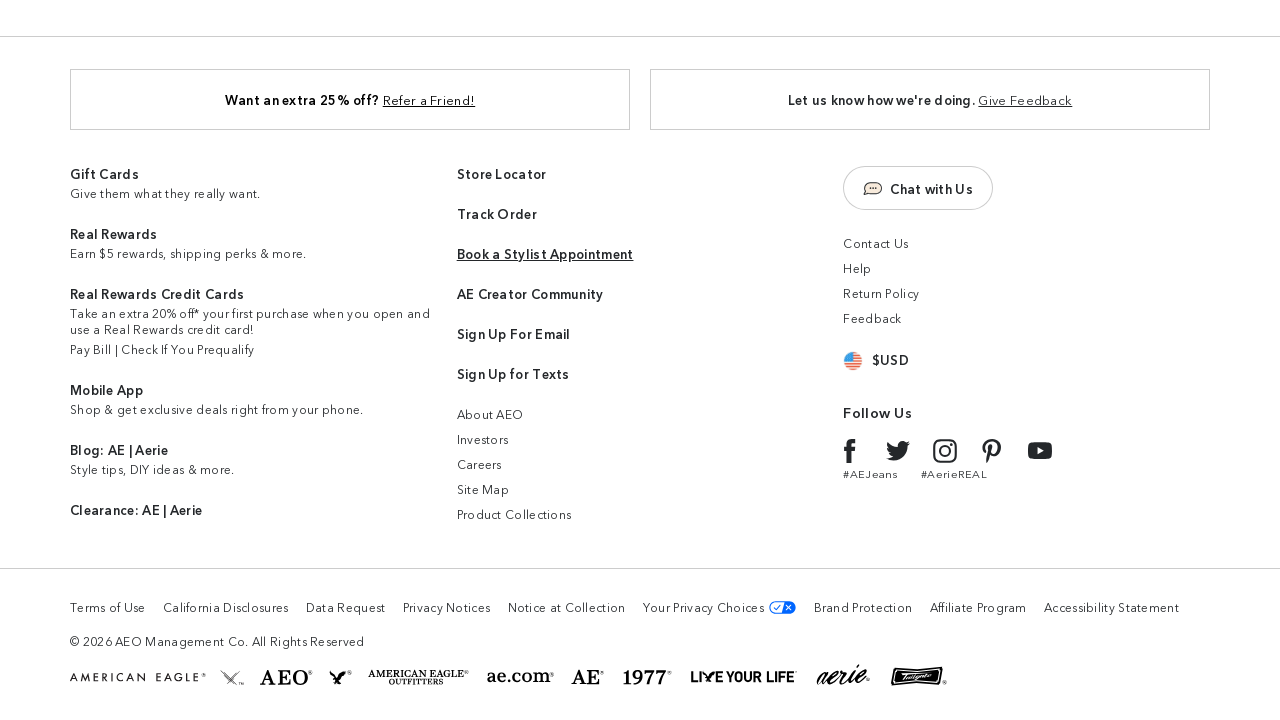

Footer image is visible and loaded
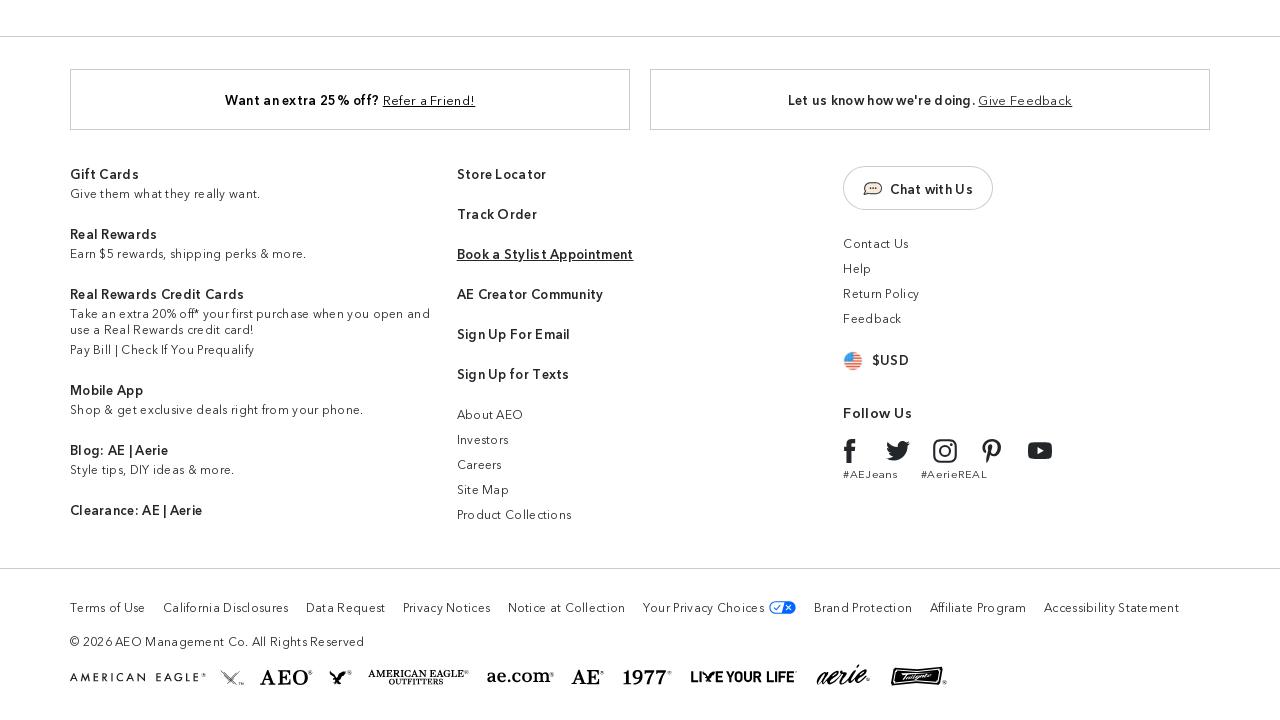

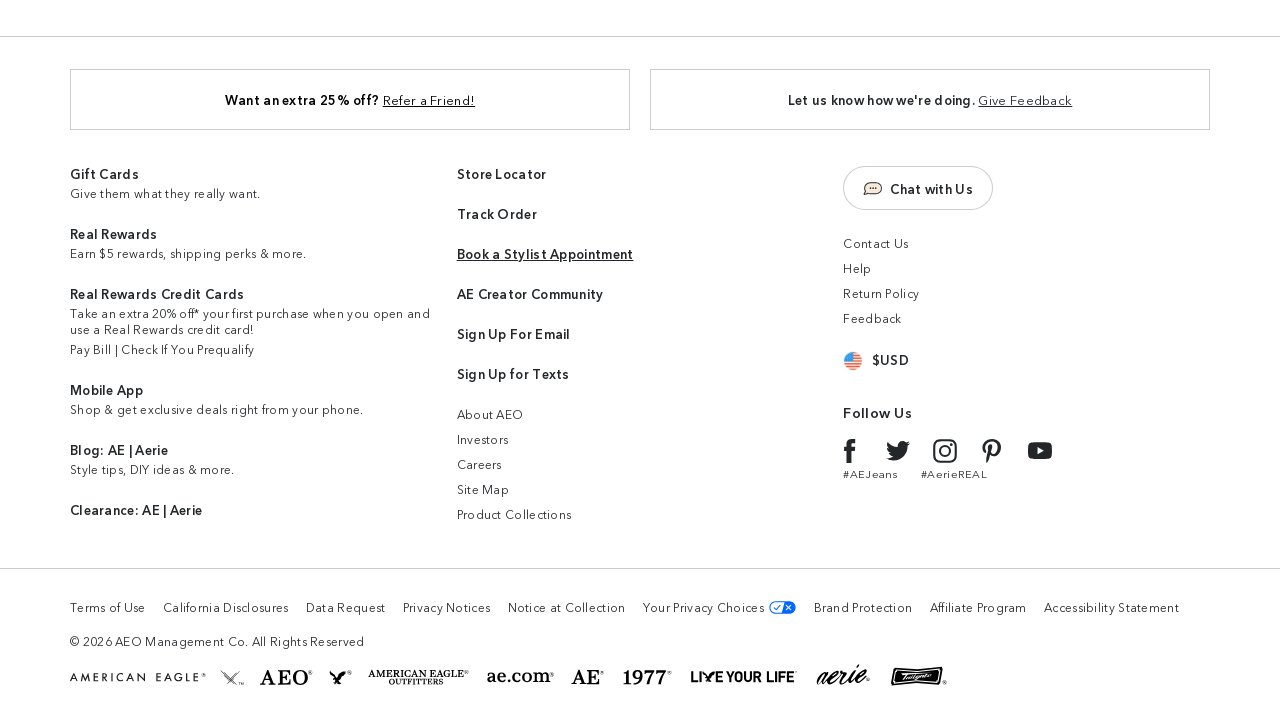